Tests toggling visibility of a checkbox by clicking Remove/Add button and verifying display states

Starting URL: https://the-internet.herokuapp.com/dynamic_controls

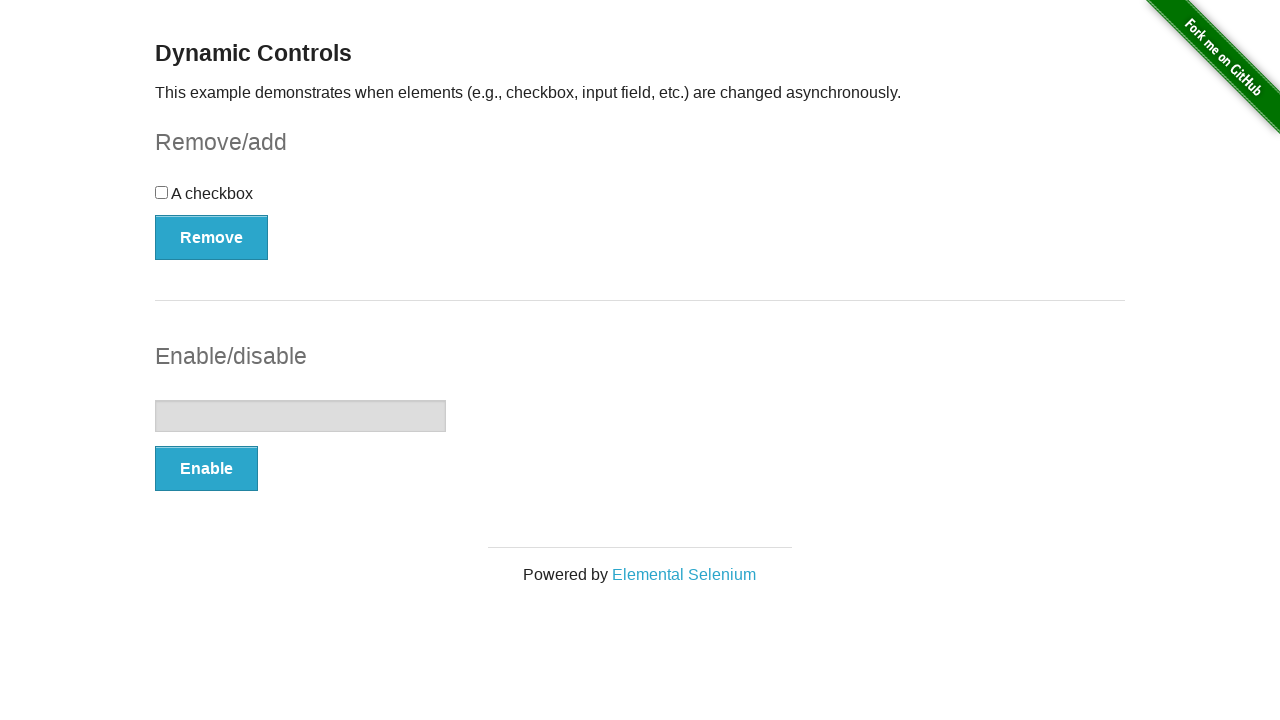

Verified checkbox is initially visible
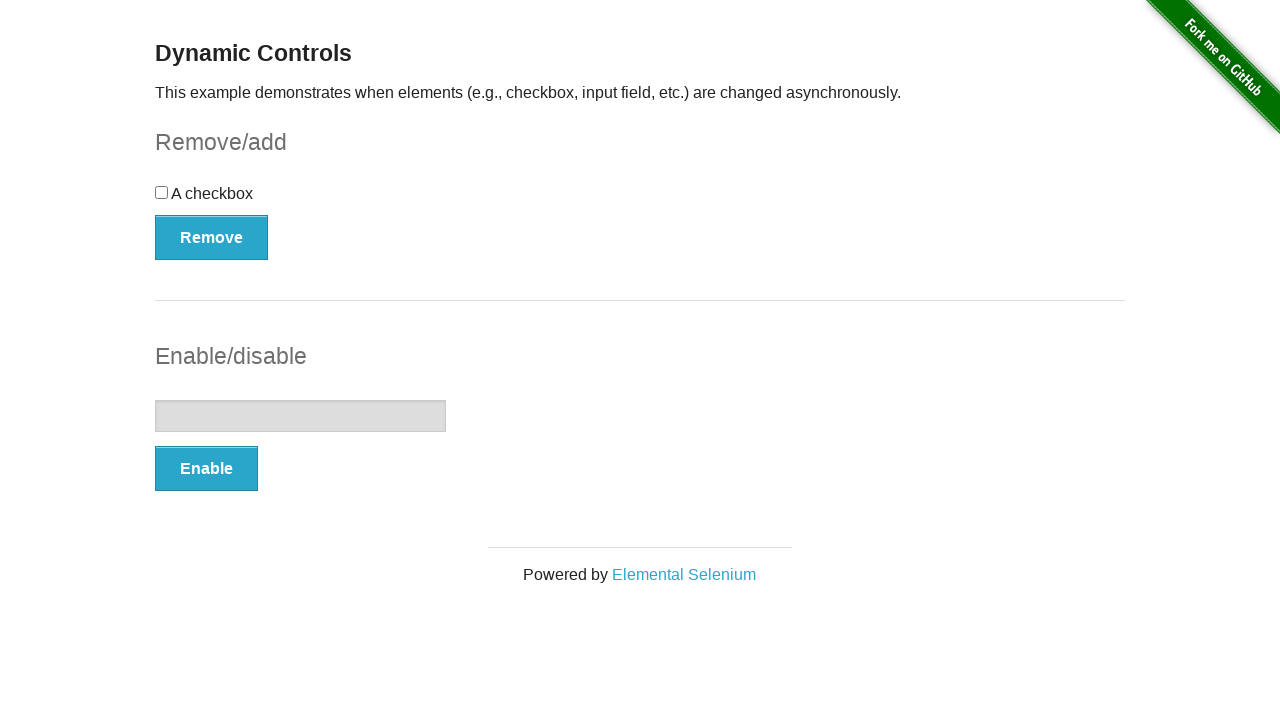

Clicked Remove button to hide the checkbox at (212, 237) on button:has-text('Remove')
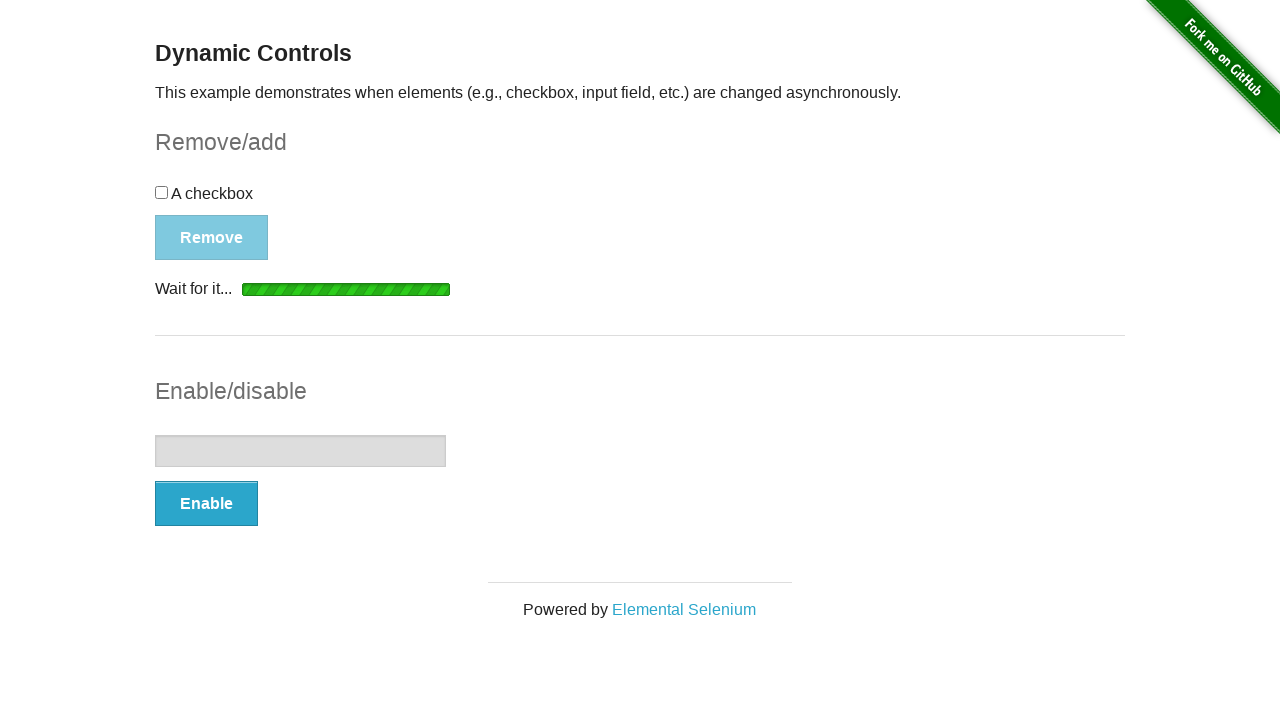

Confirmed checkbox is now hidden
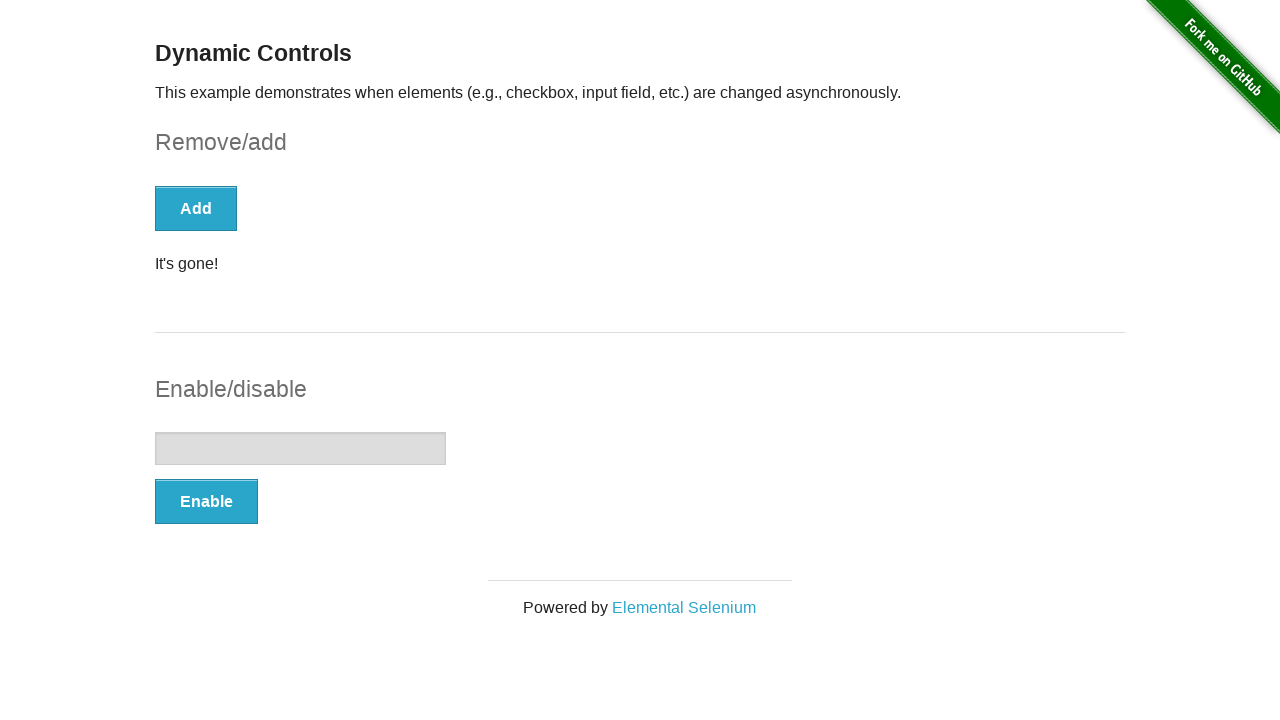

Clicked Add button to show the checkbox again at (196, 208) on button:has-text('Add')
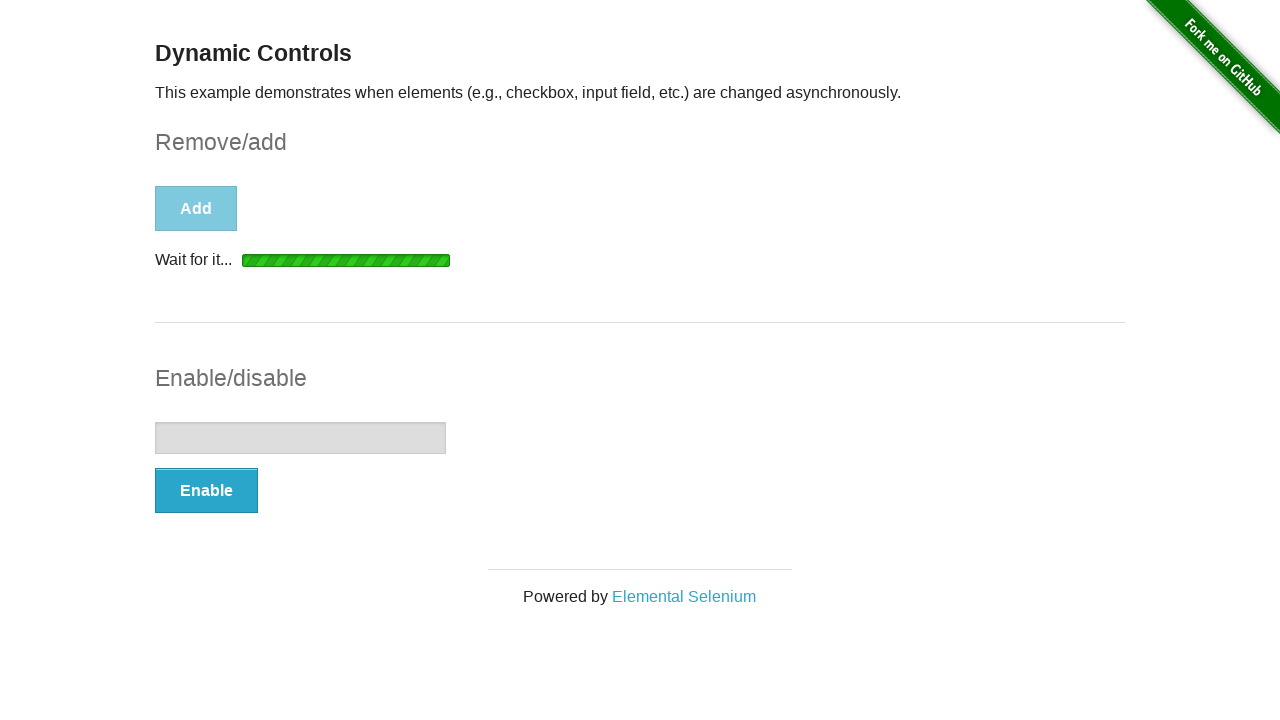

Confirmed checkbox is now visible again
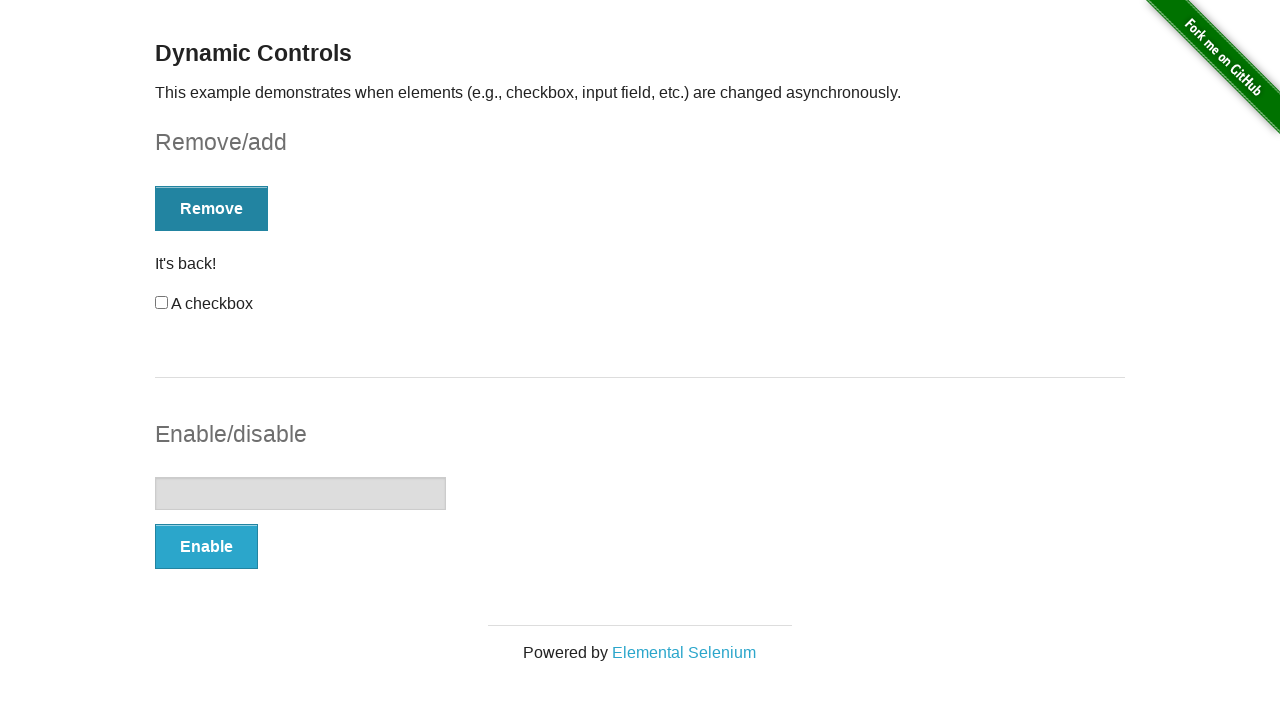

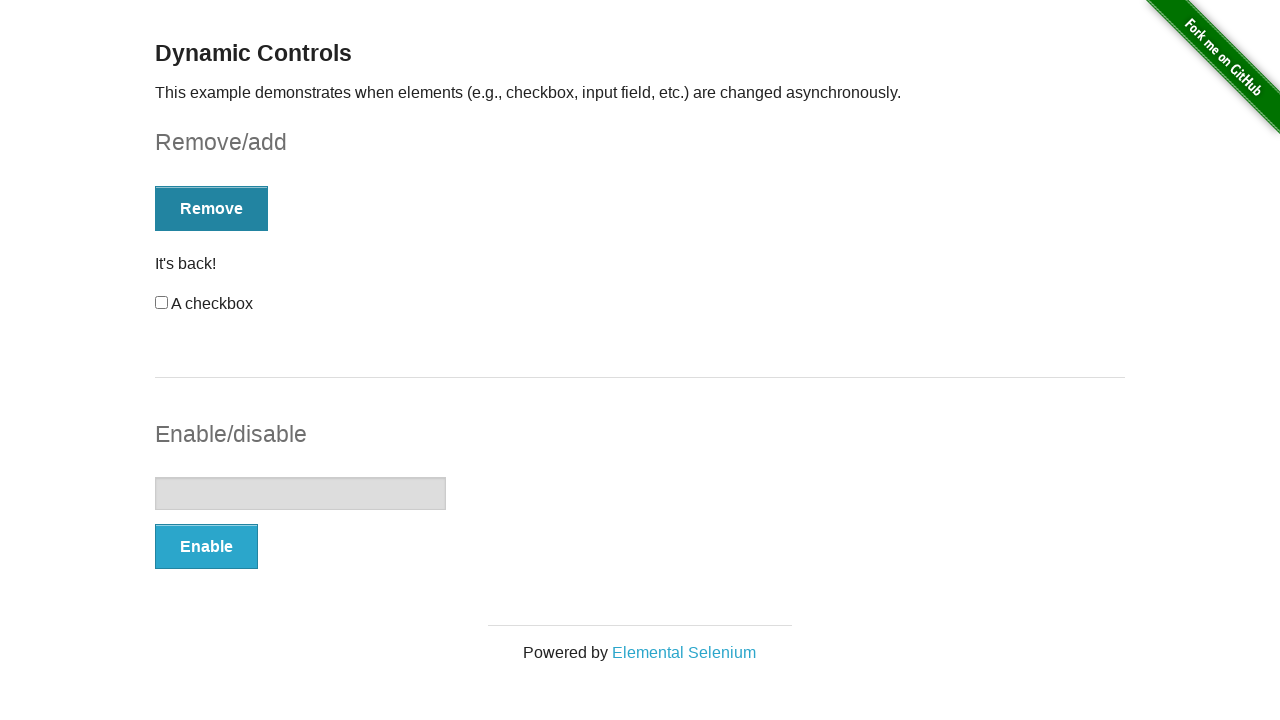